Tests that new items are appended to the bottom of the todo list

Starting URL: https://demo.playwright.dev/todomvc

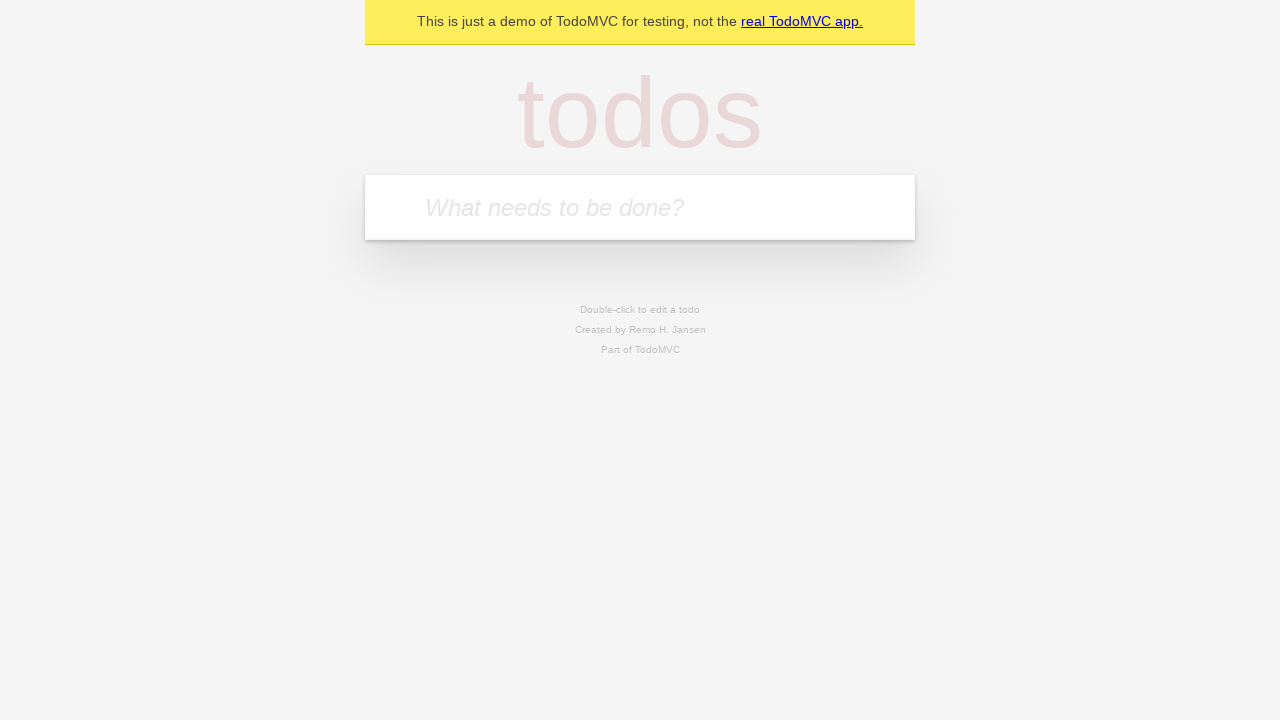

Filled todo input with 'buy some cheese' on internal:attr=[placeholder="What needs to be done?"i]
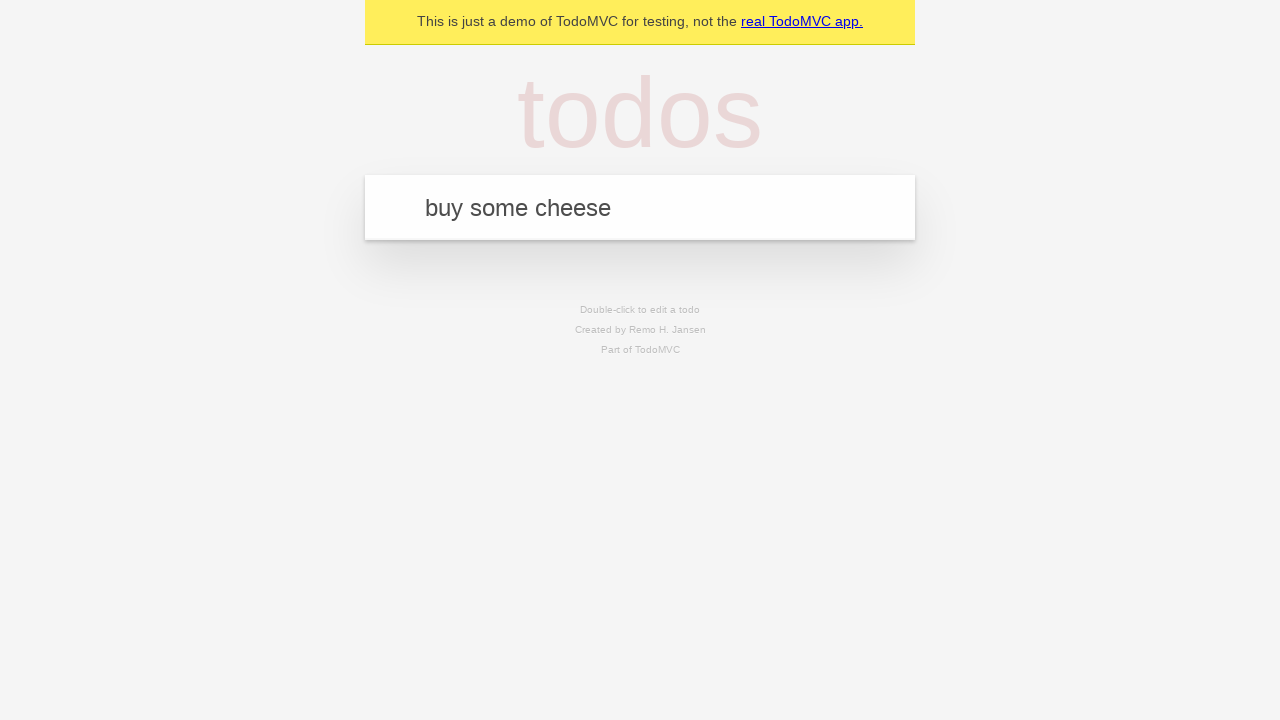

Pressed Enter to add todo item 'buy some cheese' on internal:attr=[placeholder="What needs to be done?"i]
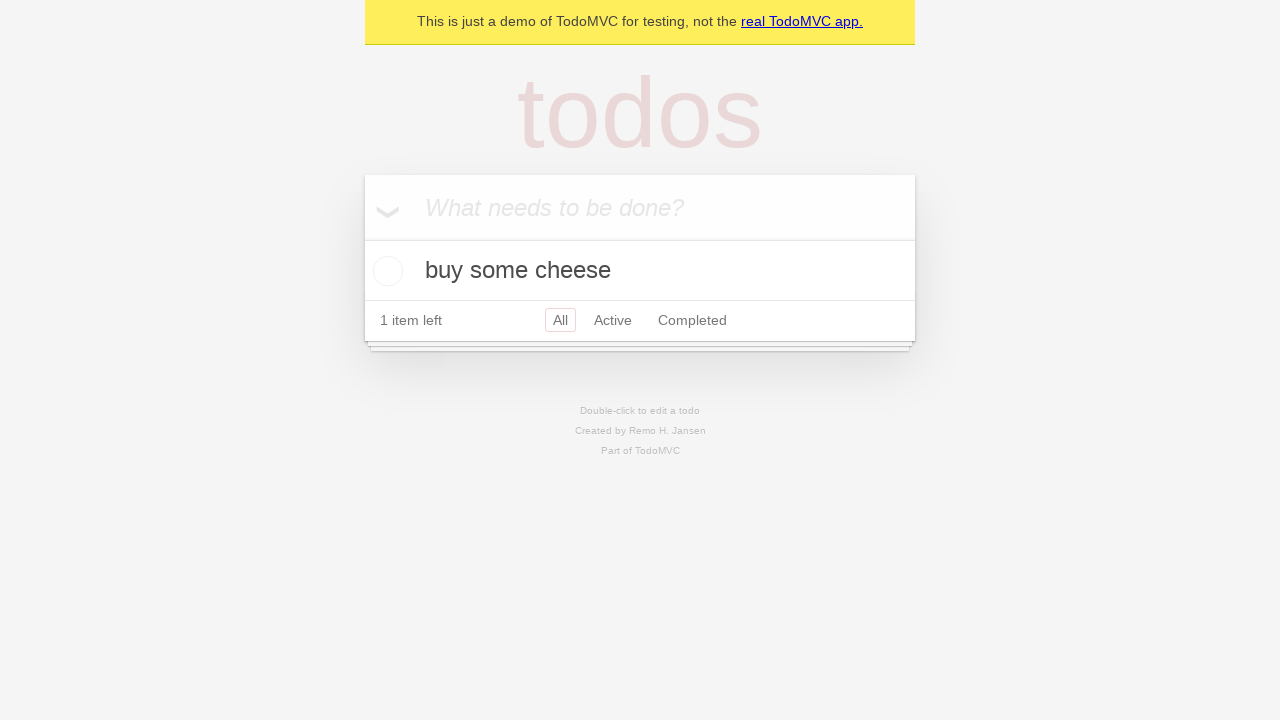

Filled todo input with 'feed the cat' on internal:attr=[placeholder="What needs to be done?"i]
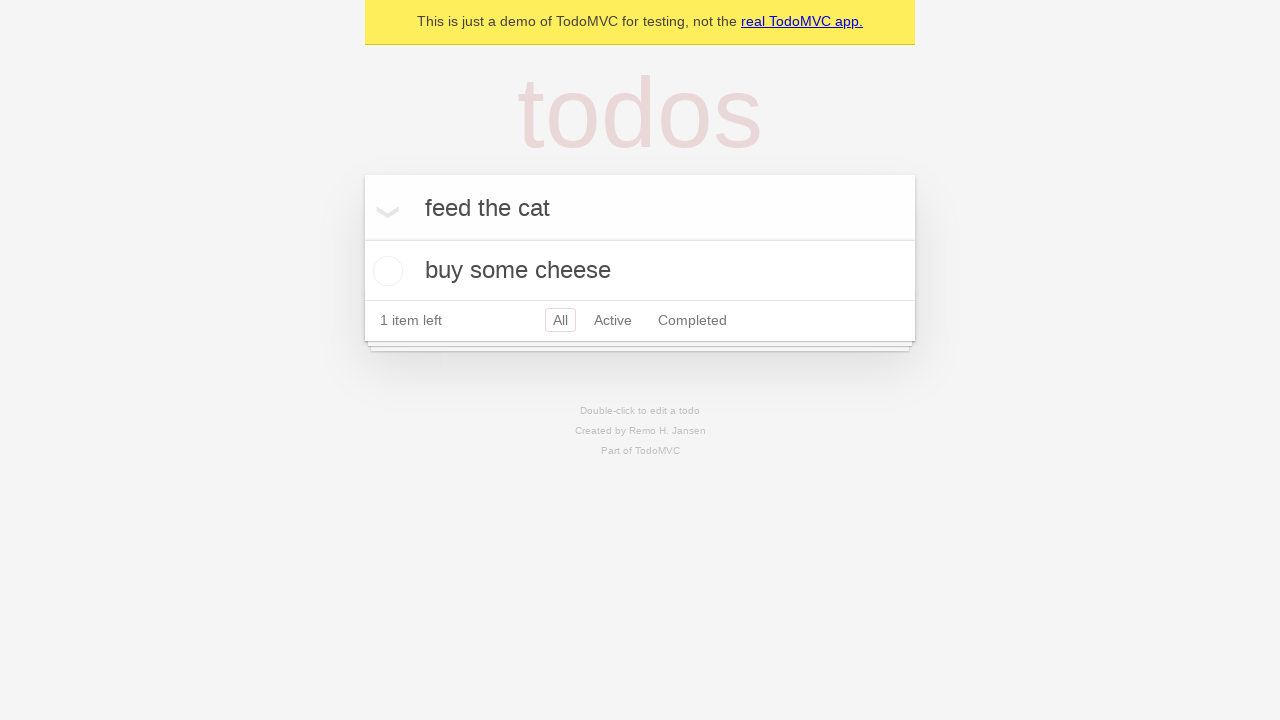

Pressed Enter to add todo item 'feed the cat' on internal:attr=[placeholder="What needs to be done?"i]
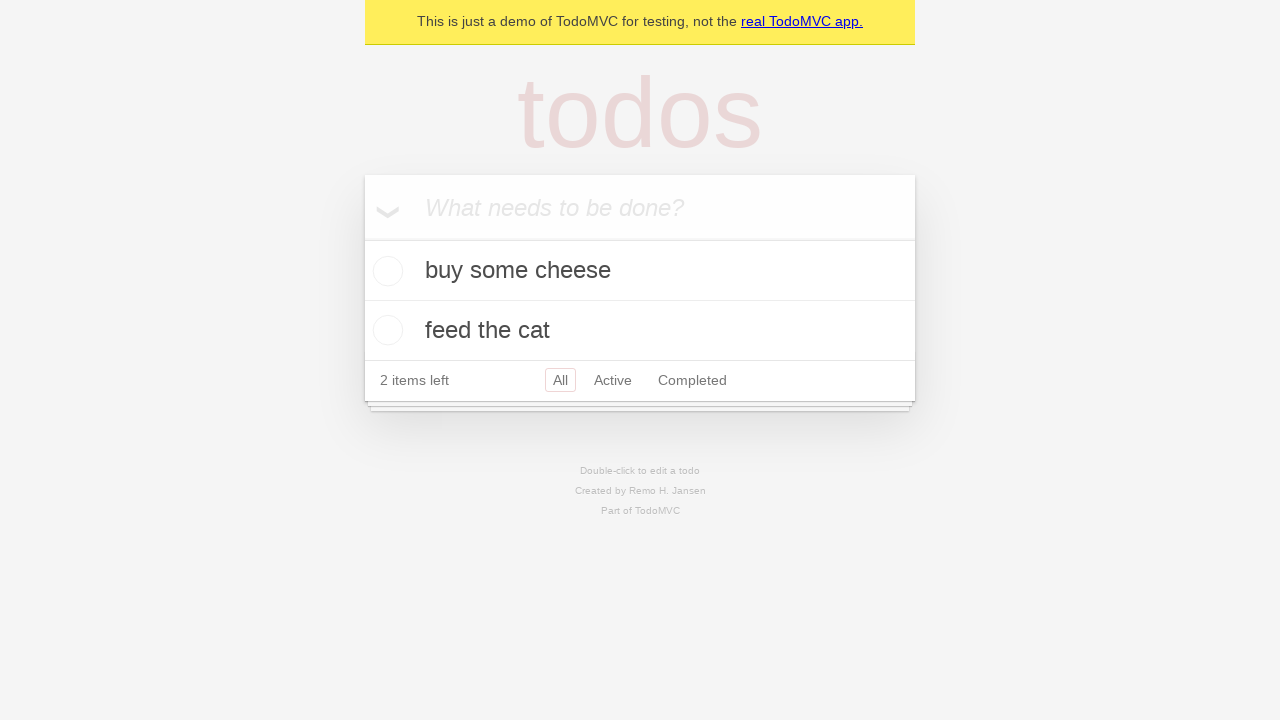

Filled todo input with 'book a doctors appointment' on internal:attr=[placeholder="What needs to be done?"i]
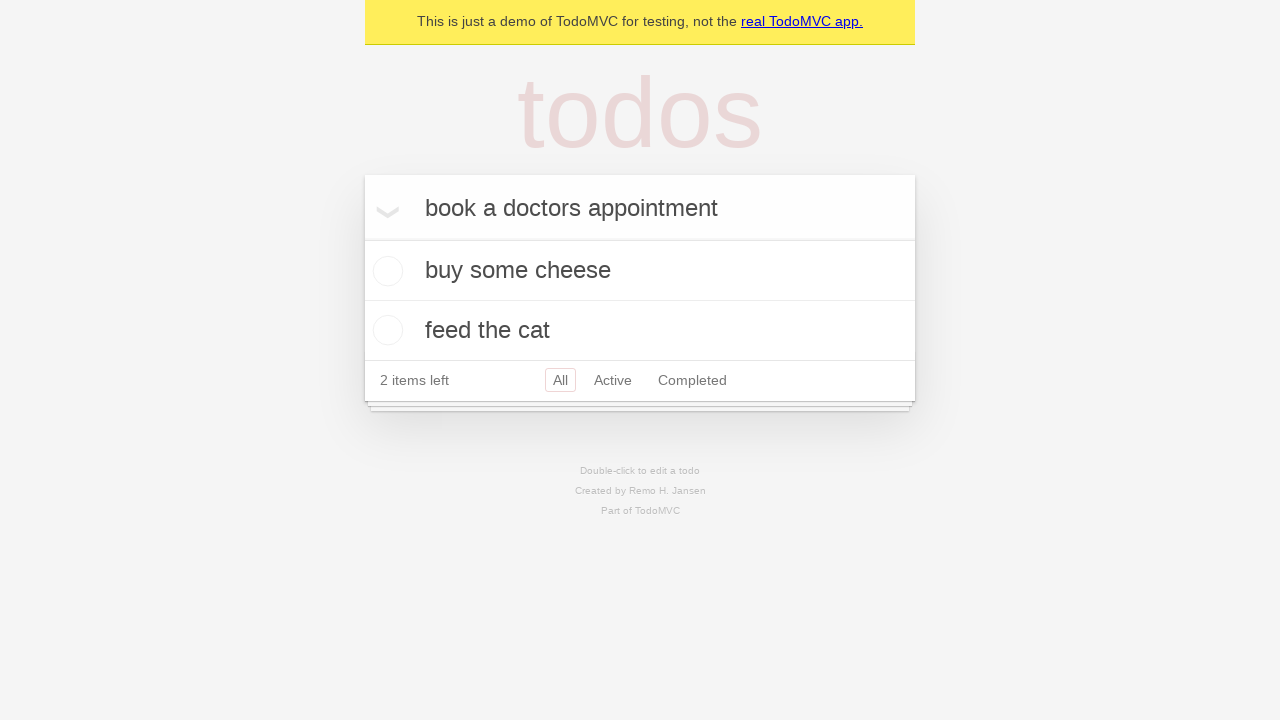

Pressed Enter to add todo item 'book a doctors appointment' on internal:attr=[placeholder="What needs to be done?"i]
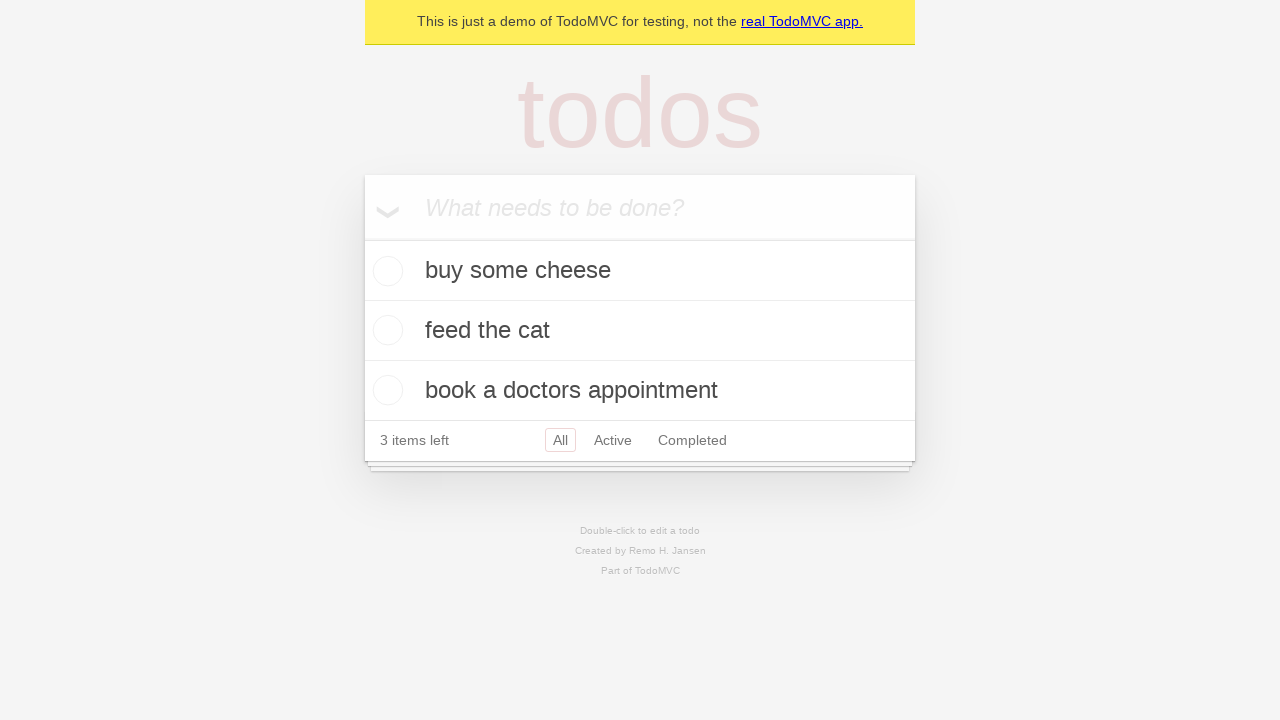

Todo counter element loaded
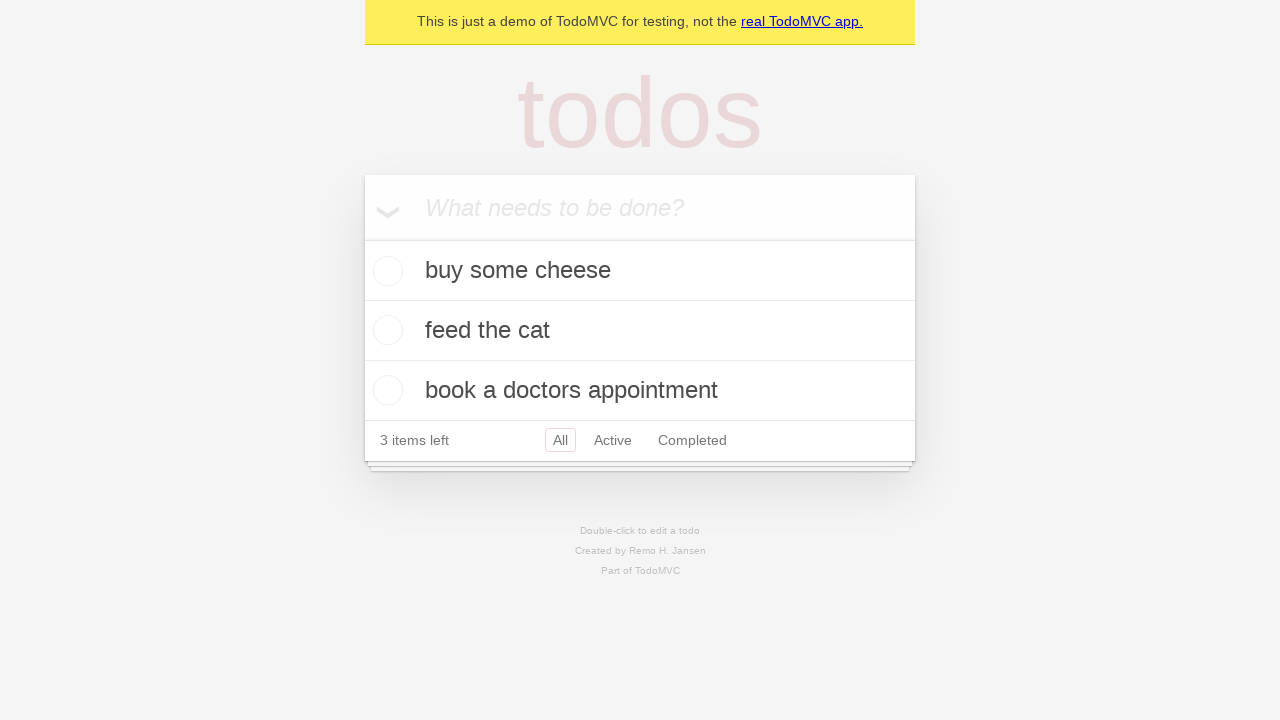

All 3 todo items are present in the list
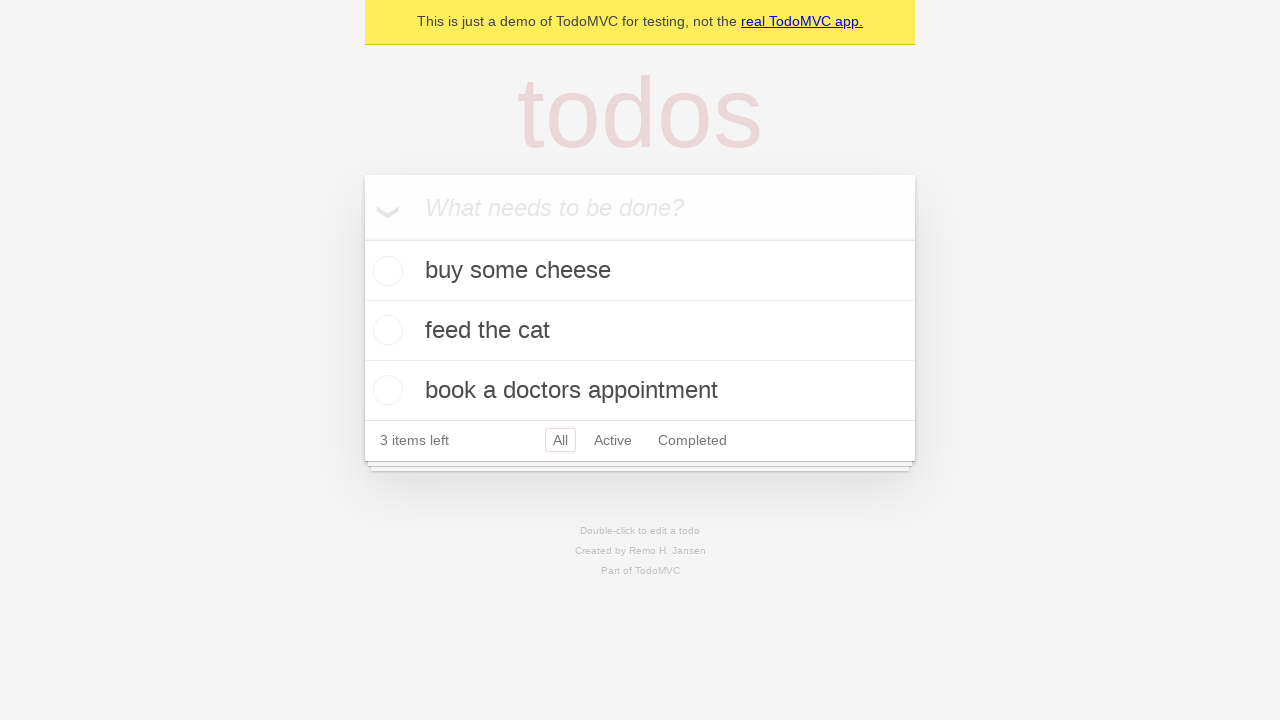

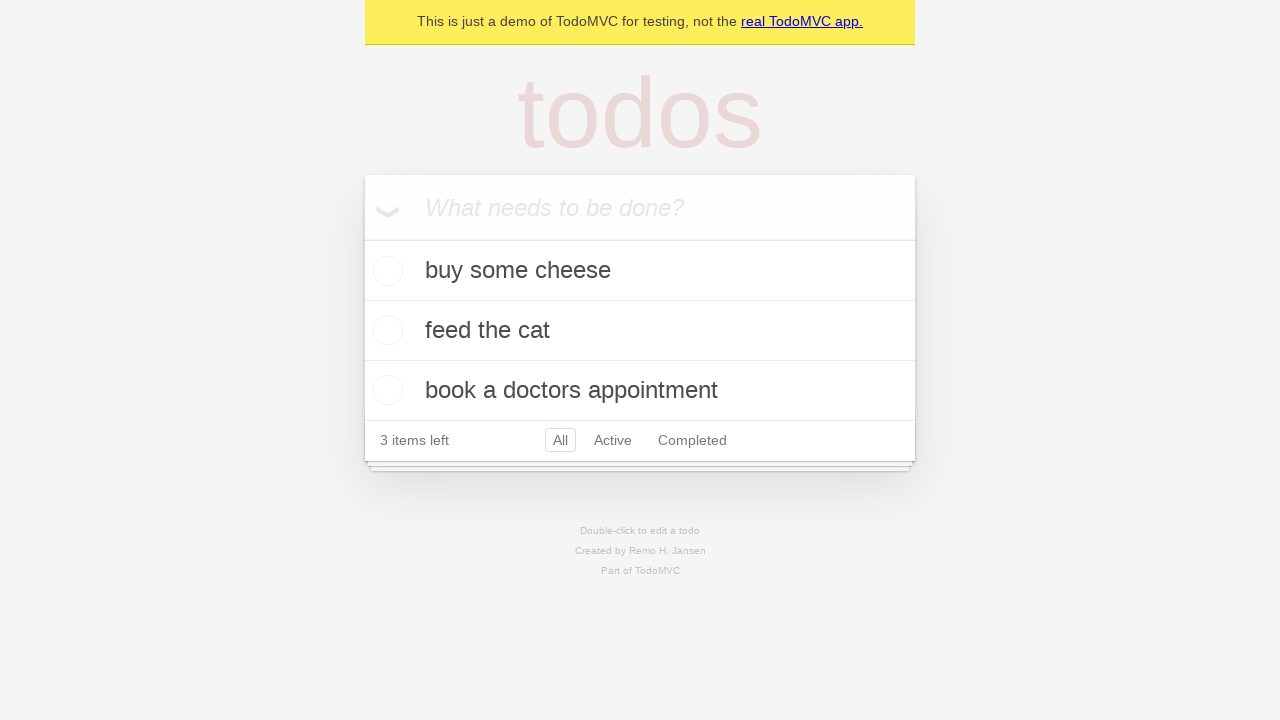